Tests static dropdown functionality by navigating to a practice page and selecting an option from a currency dropdown using index selection

Starting URL: https://rahulshettyacademy.com/dropdownsPractise/

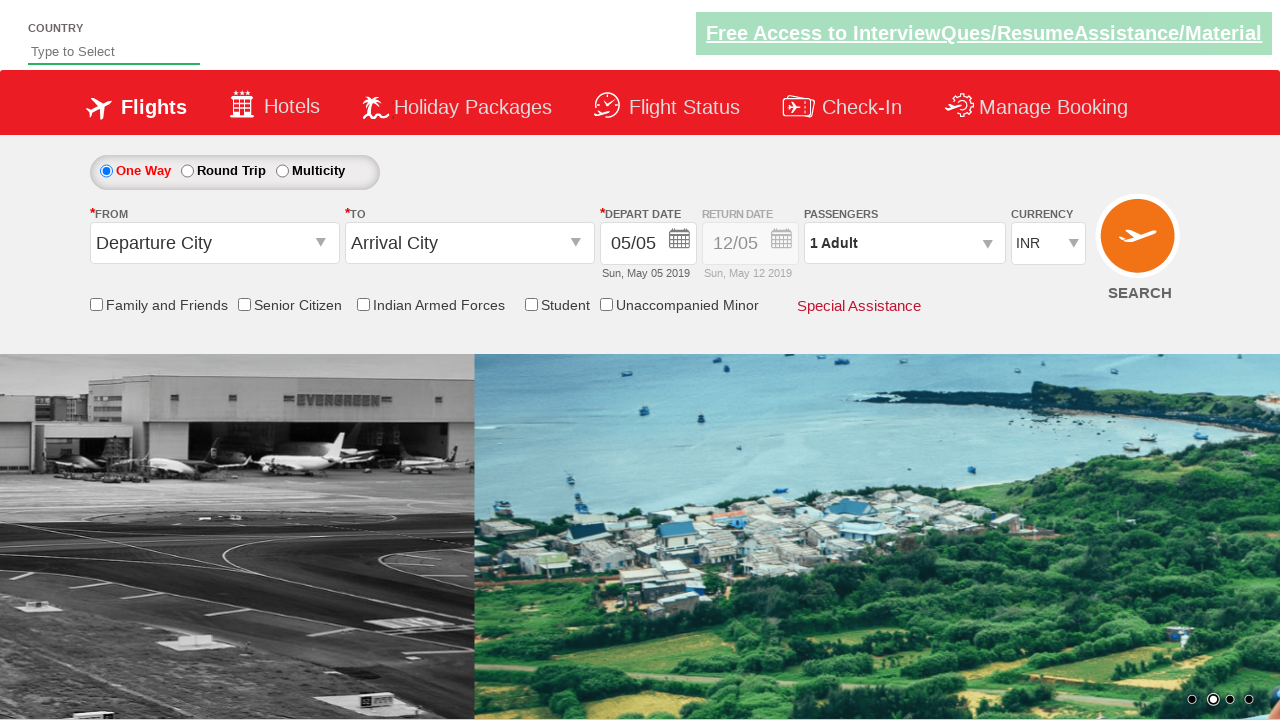

Navigated to dropdown practice page
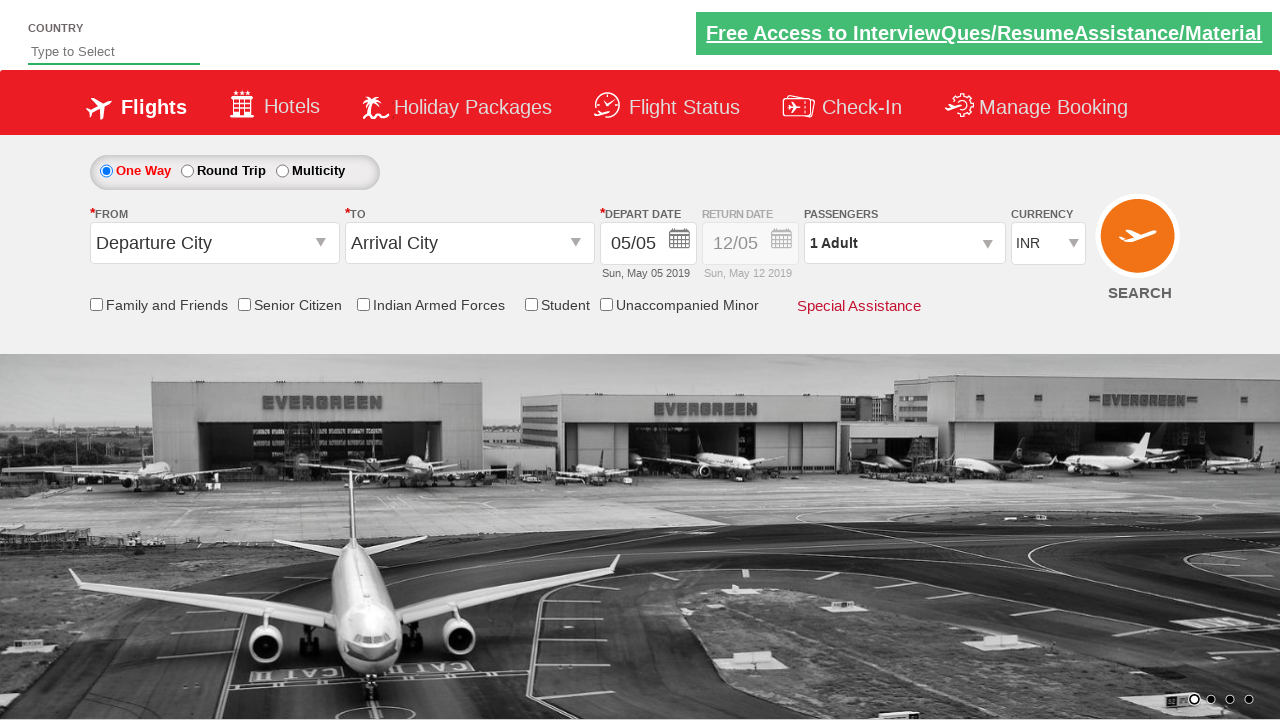

Selected 4th option (index 3) from currency dropdown on #ctl00_mainContent_DropDownListCurrency
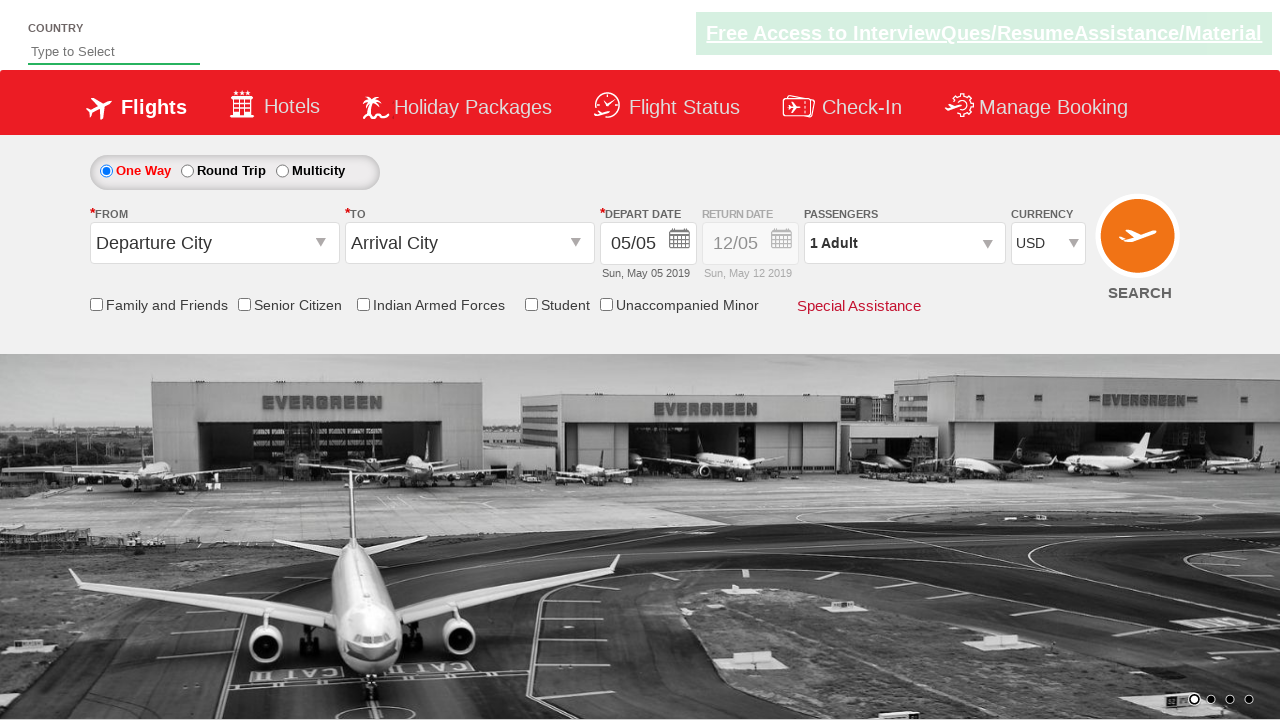

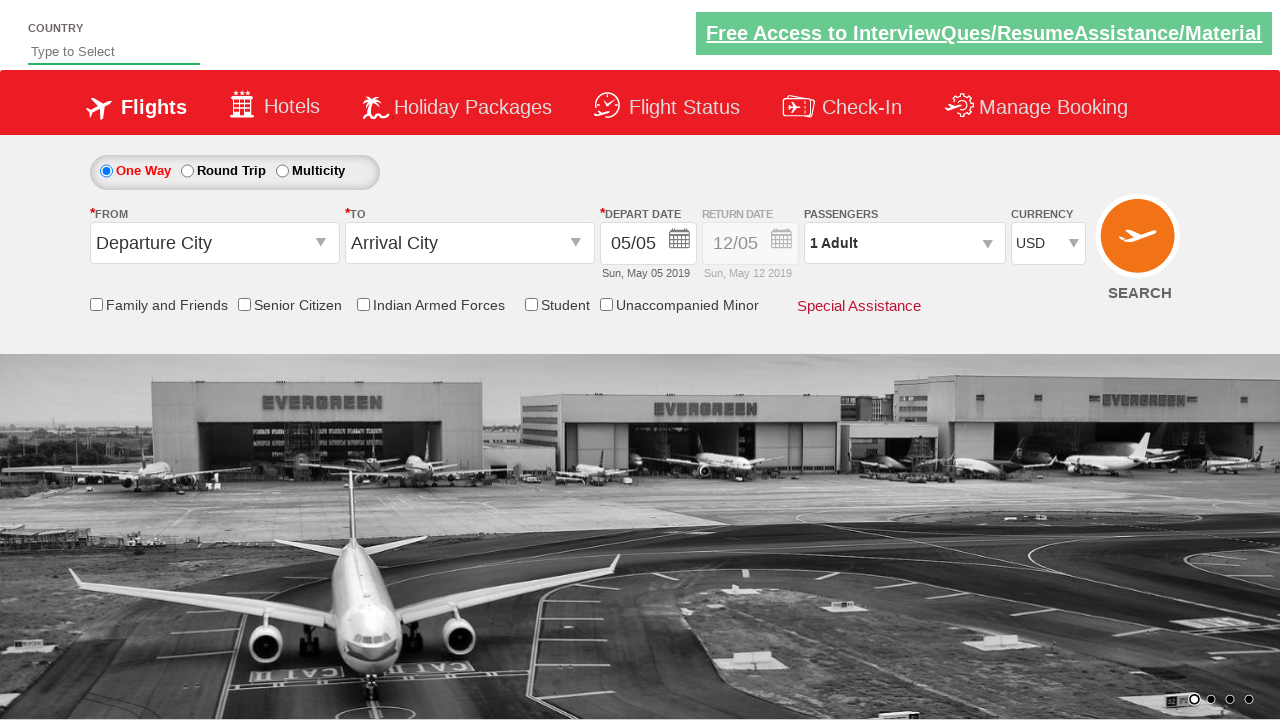